Navigates to Best Buy website and iterates through all links on the page, printing those containing "Cards"

Starting URL: https://www.bestbuy.com/

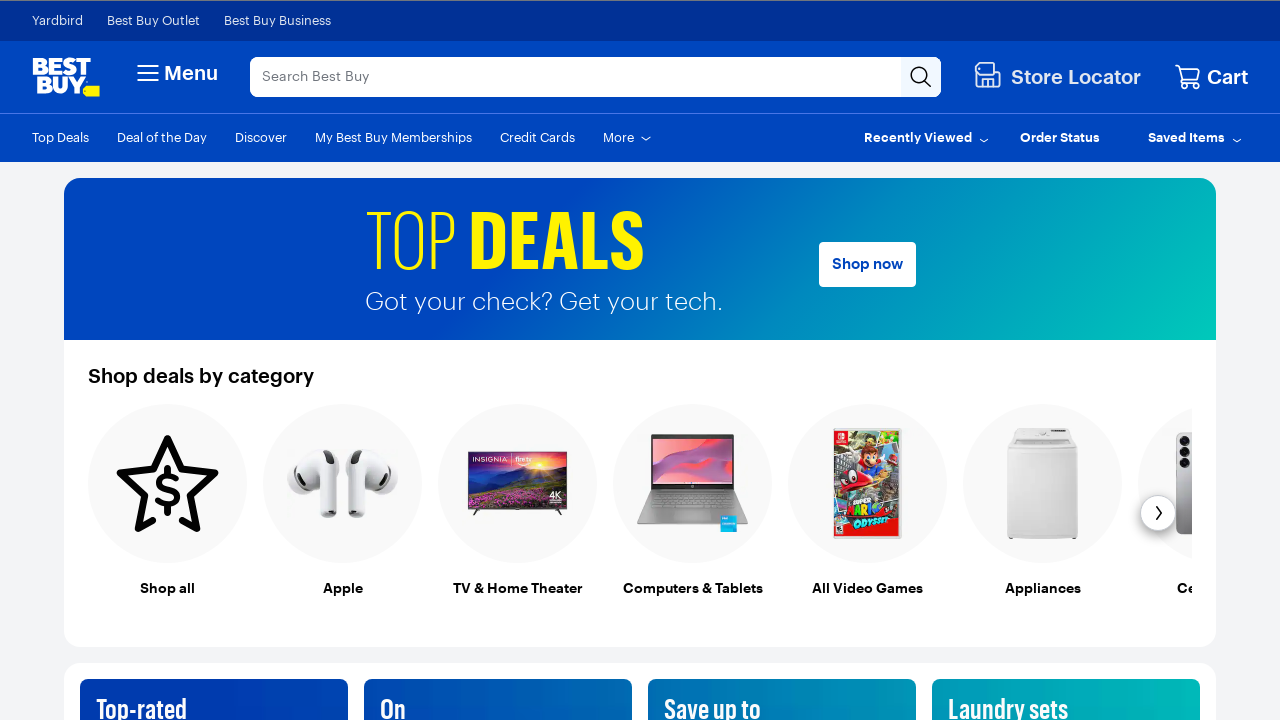

Navigated to Best Buy website
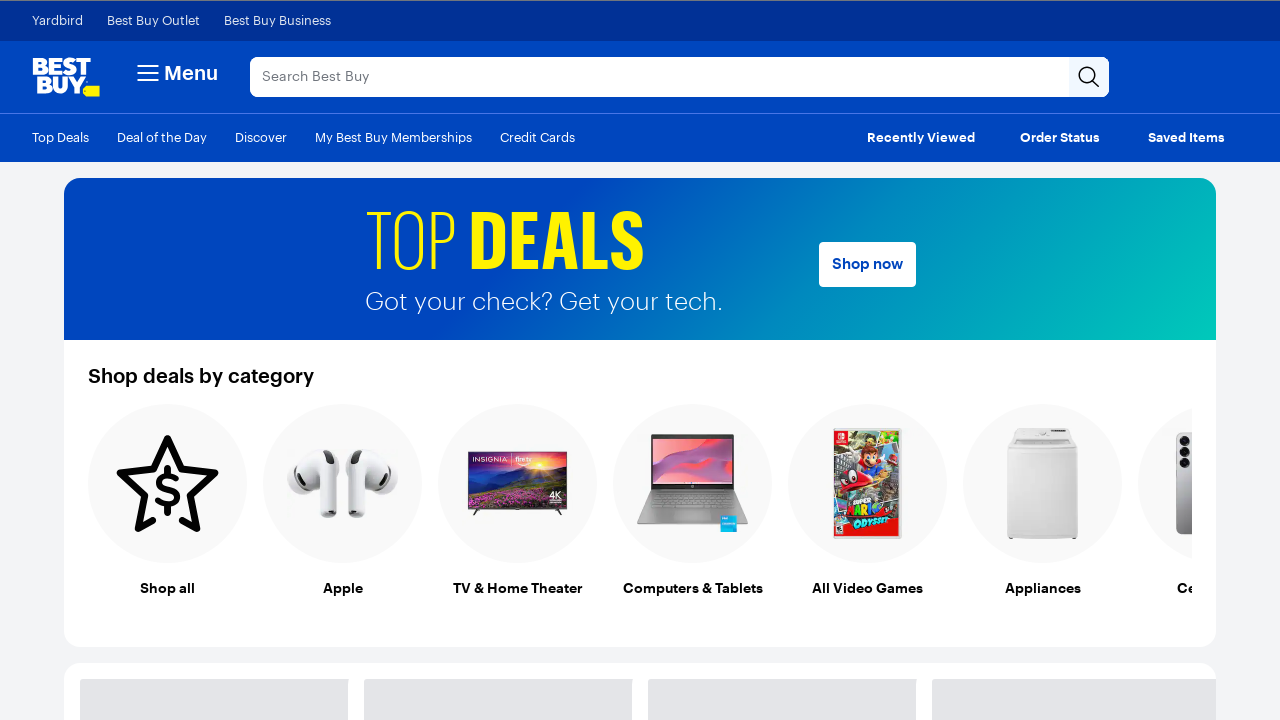

Page fully loaded and network idle
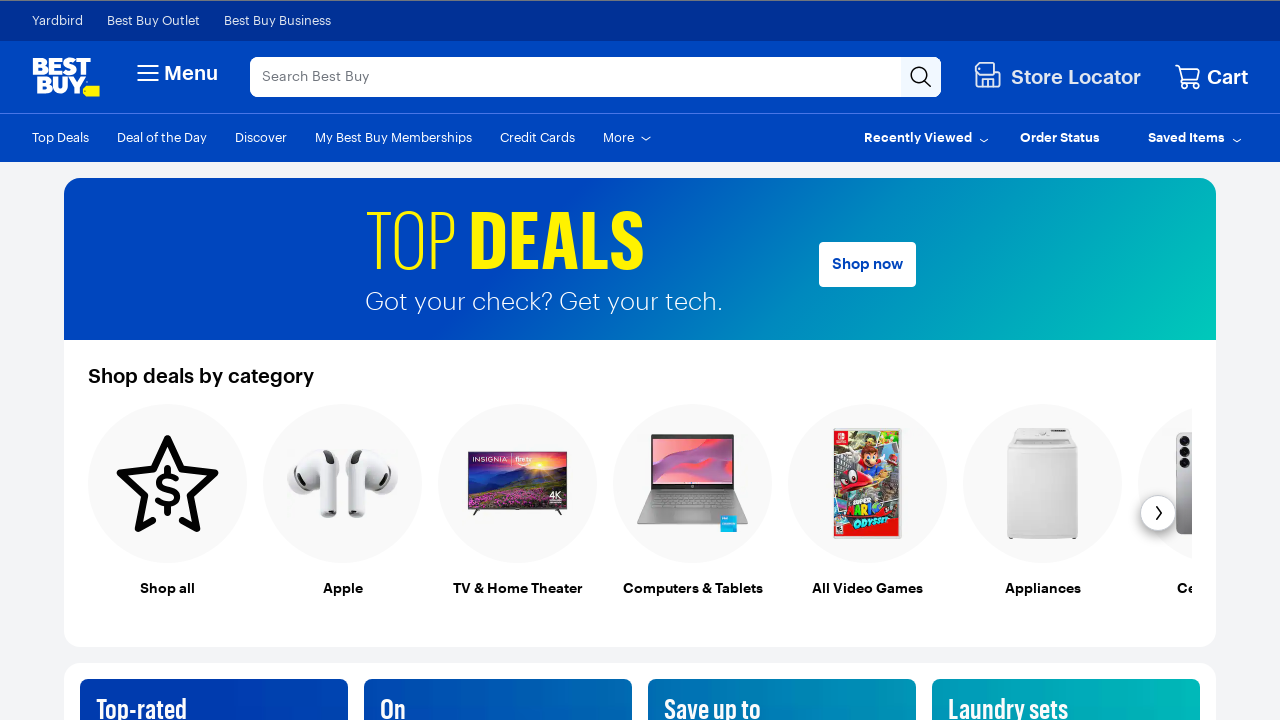

Retrieved all links from page
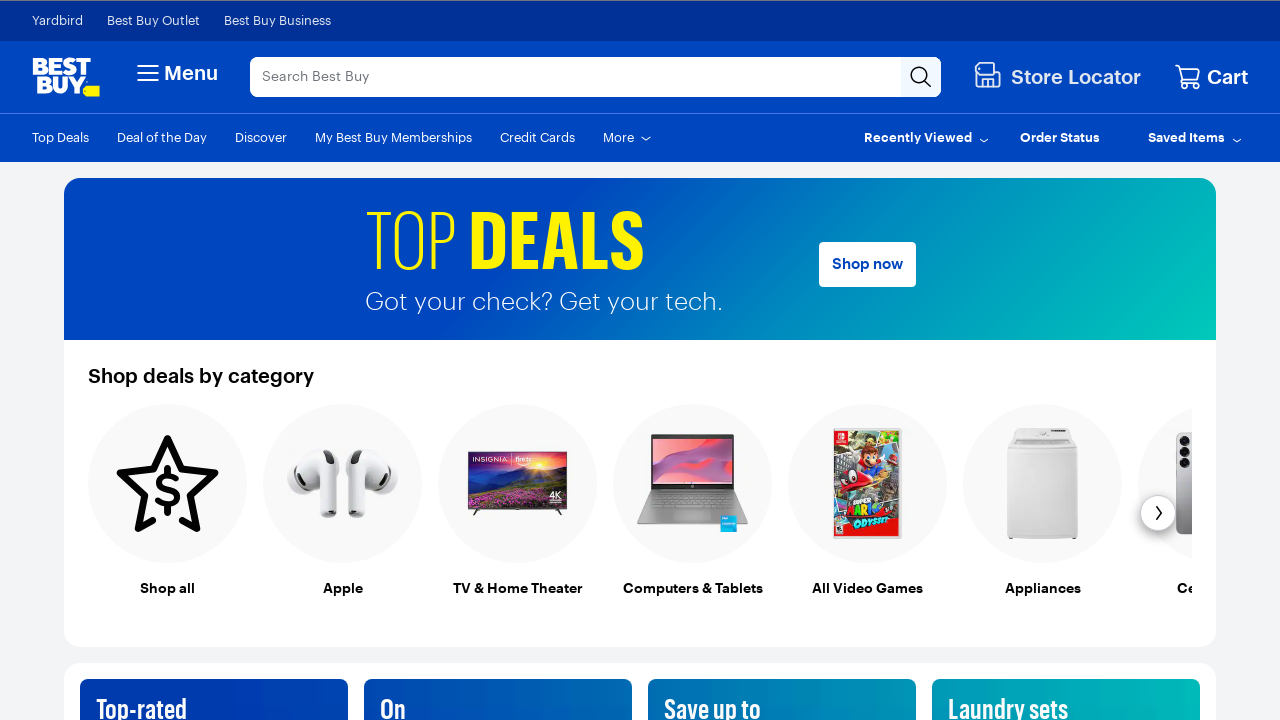

Found link containing 'Cards': Credit Cards
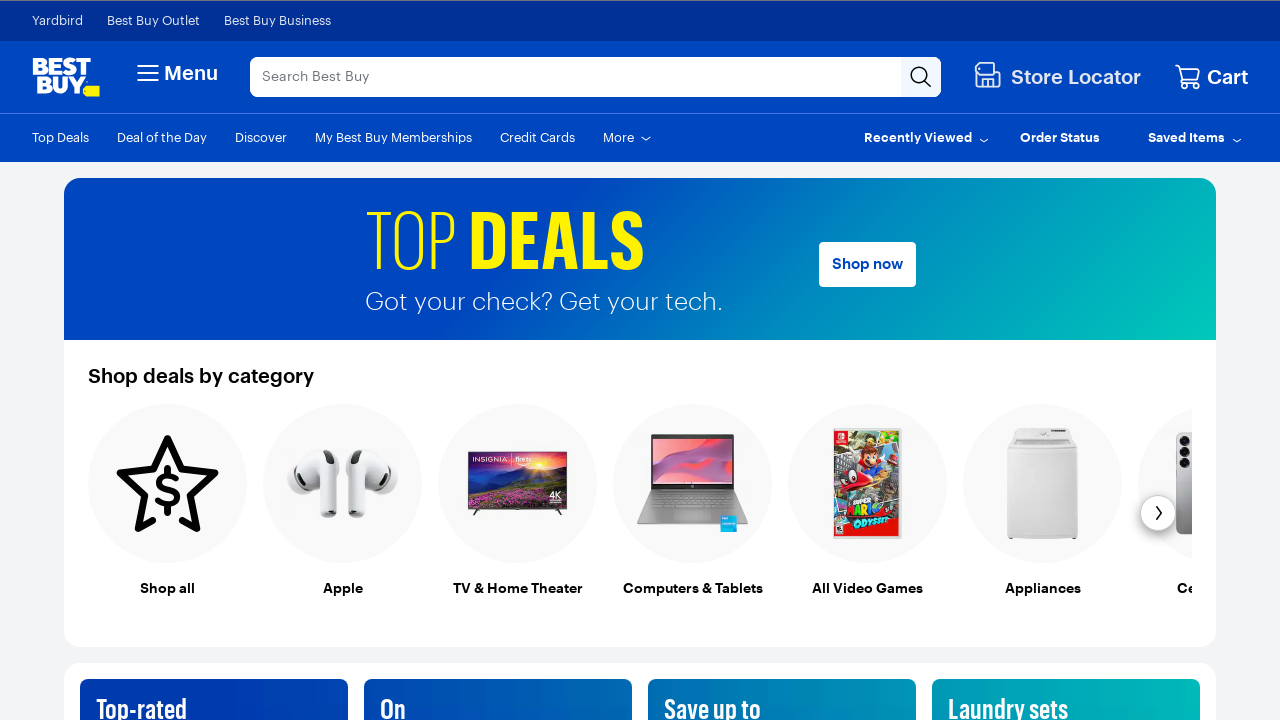

Found link containing 'Cards': Gift Cards
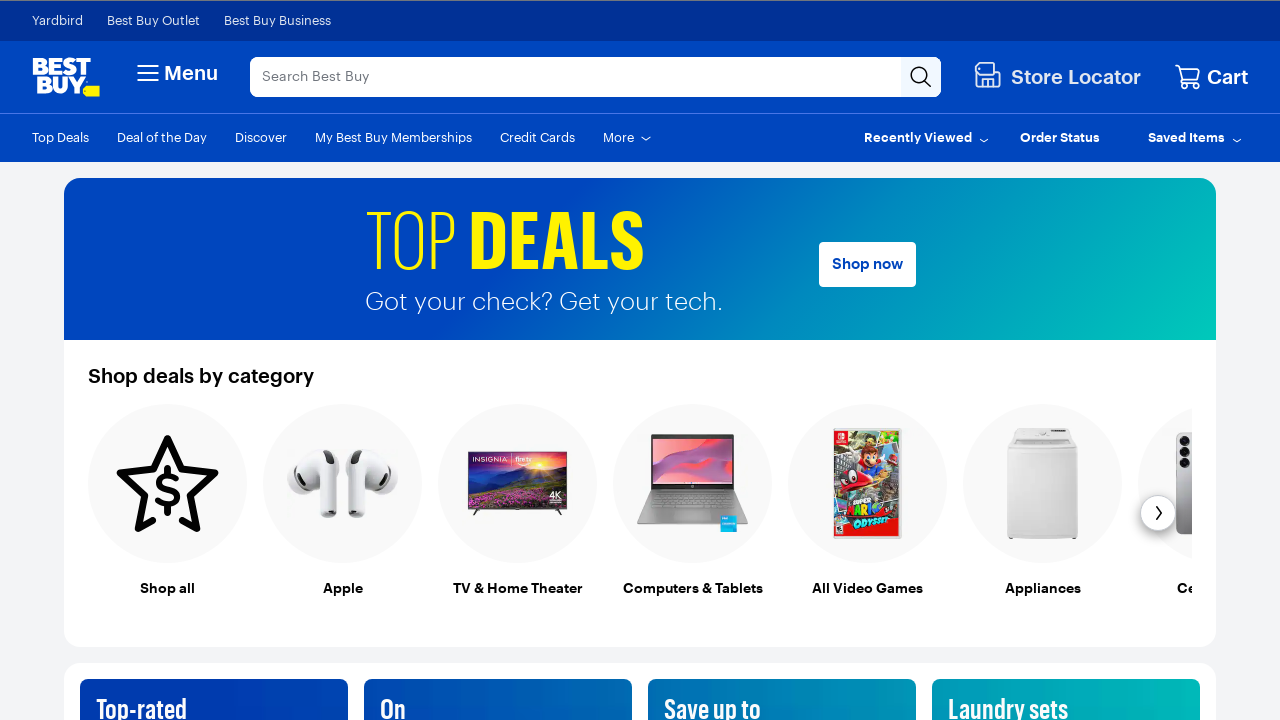

Found link containing 'Cards': Trading Cards
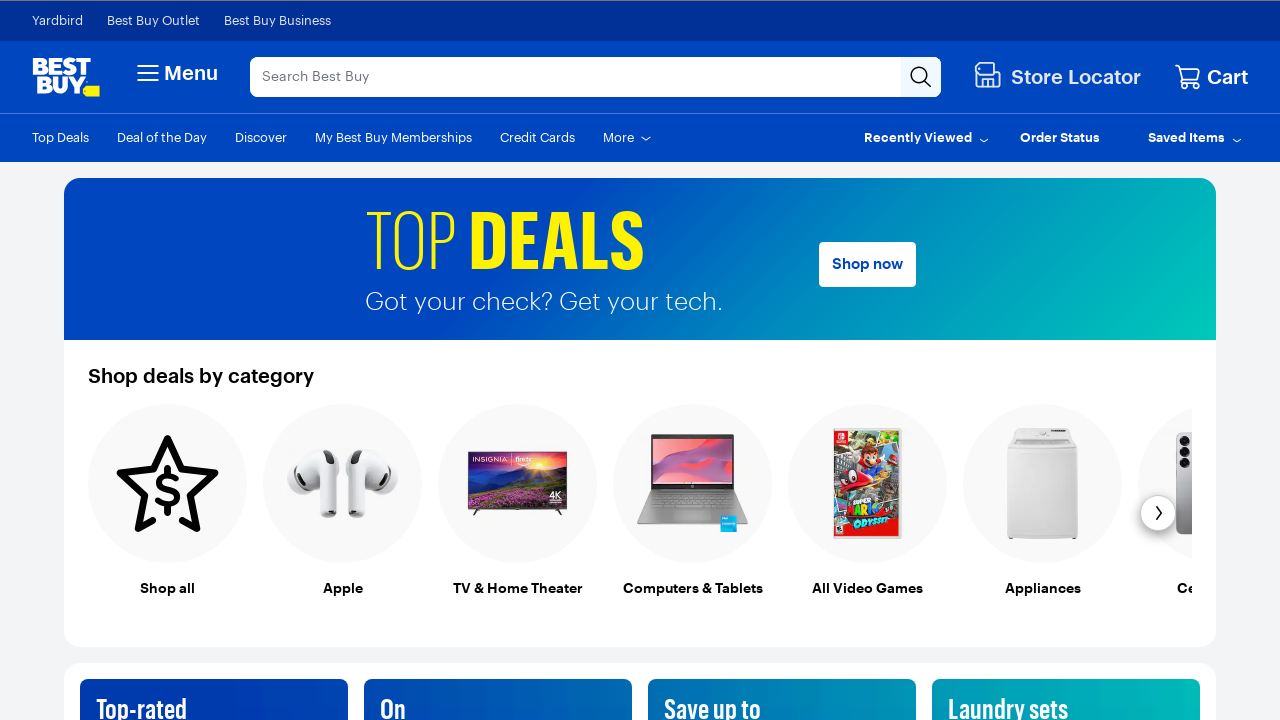

Found link containing 'Cards': GPUs / Video Graphics Cards
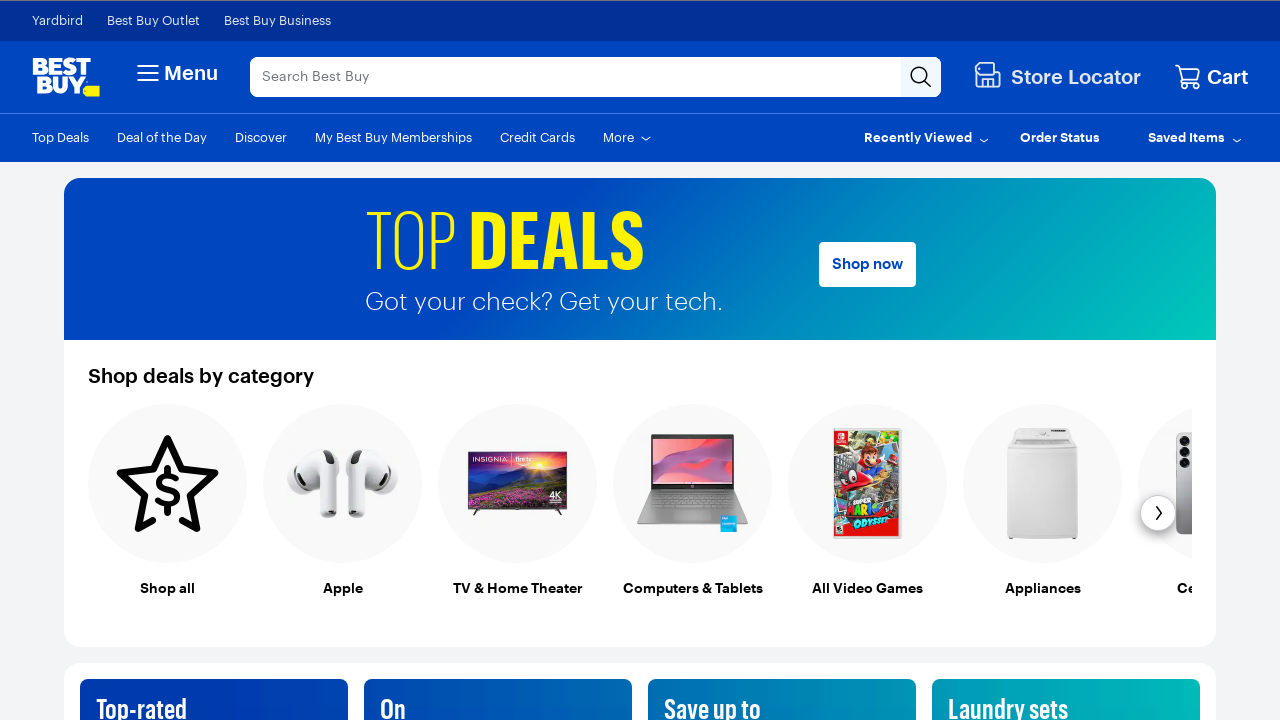

Found link containing 'Cards': Gift Cards
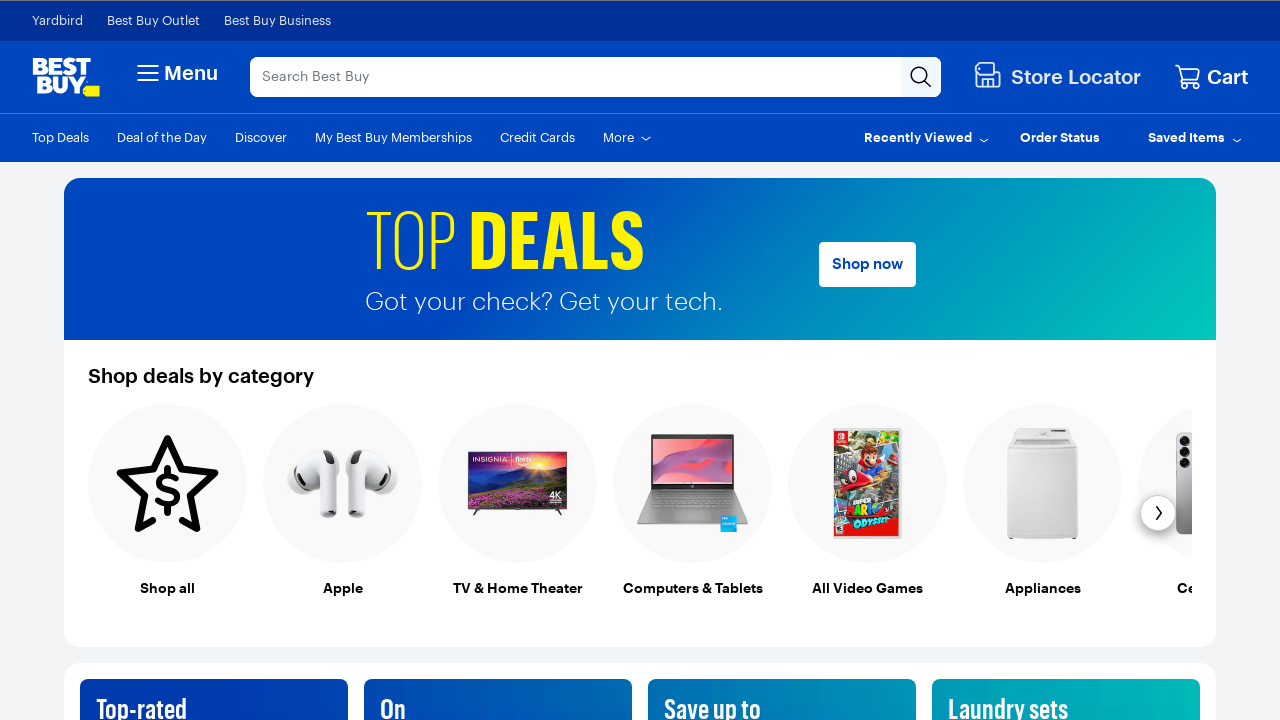

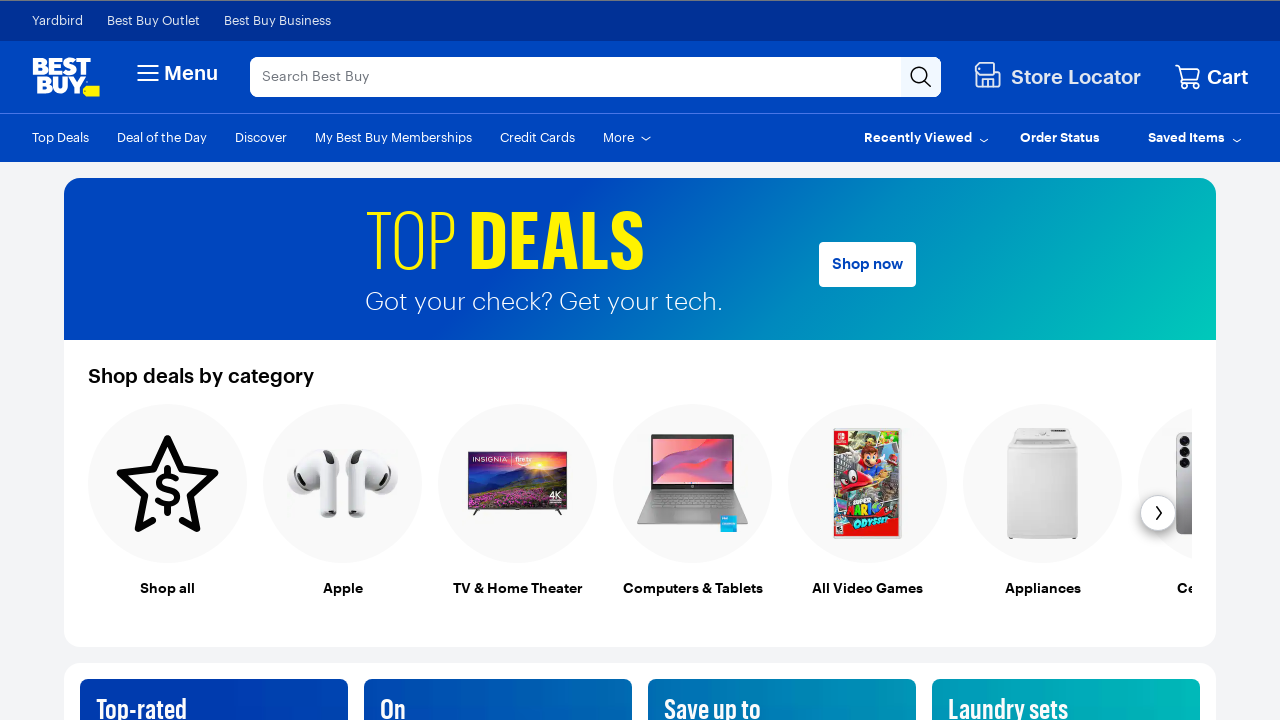